Tests removing automation dialog by navigating to a test automation blog and filling a date picker field

Starting URL: https://testautomationpractice.blogspot.com/

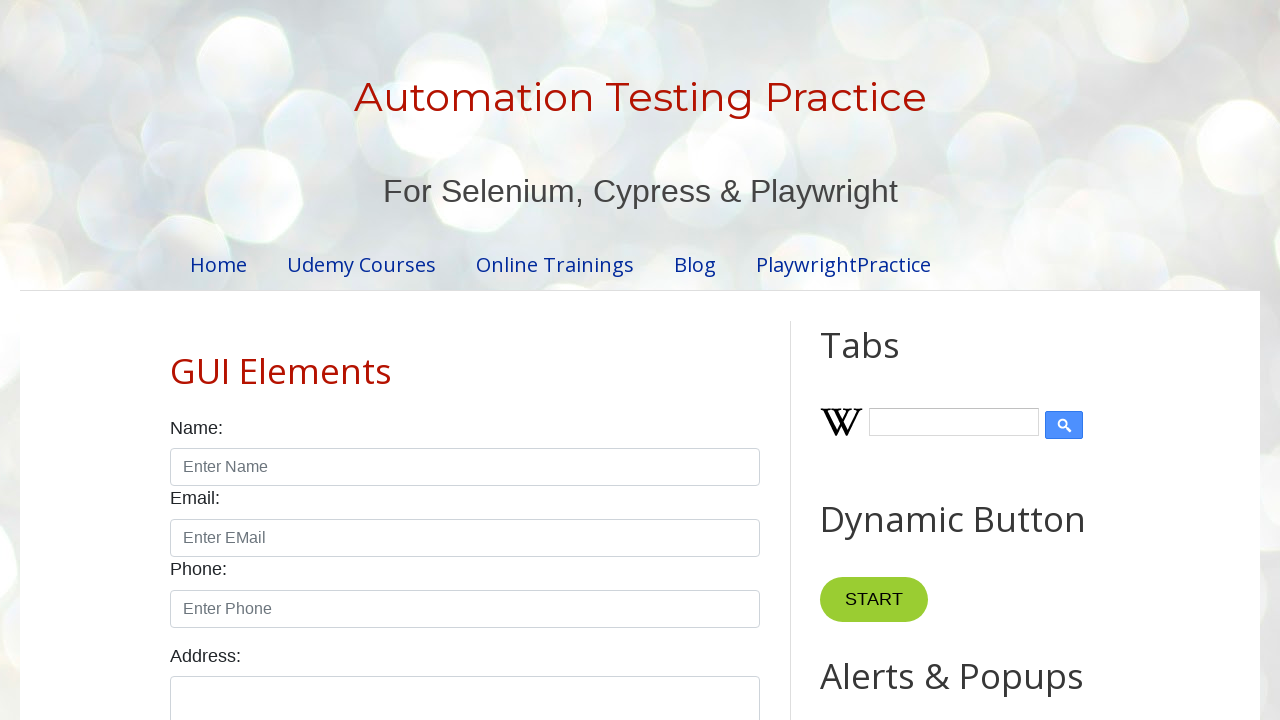

Filled date picker field with '12/12/2012' on input#datepicker
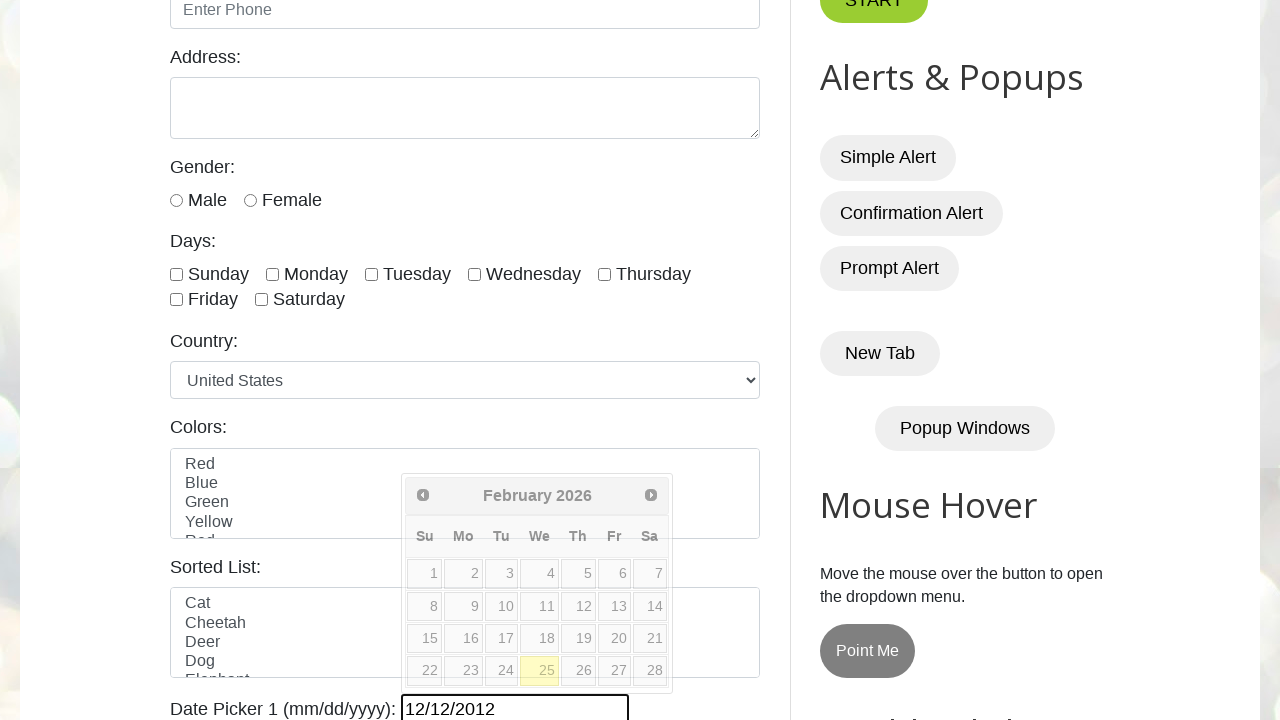

Pressed Enter to submit date picker on input#datepicker
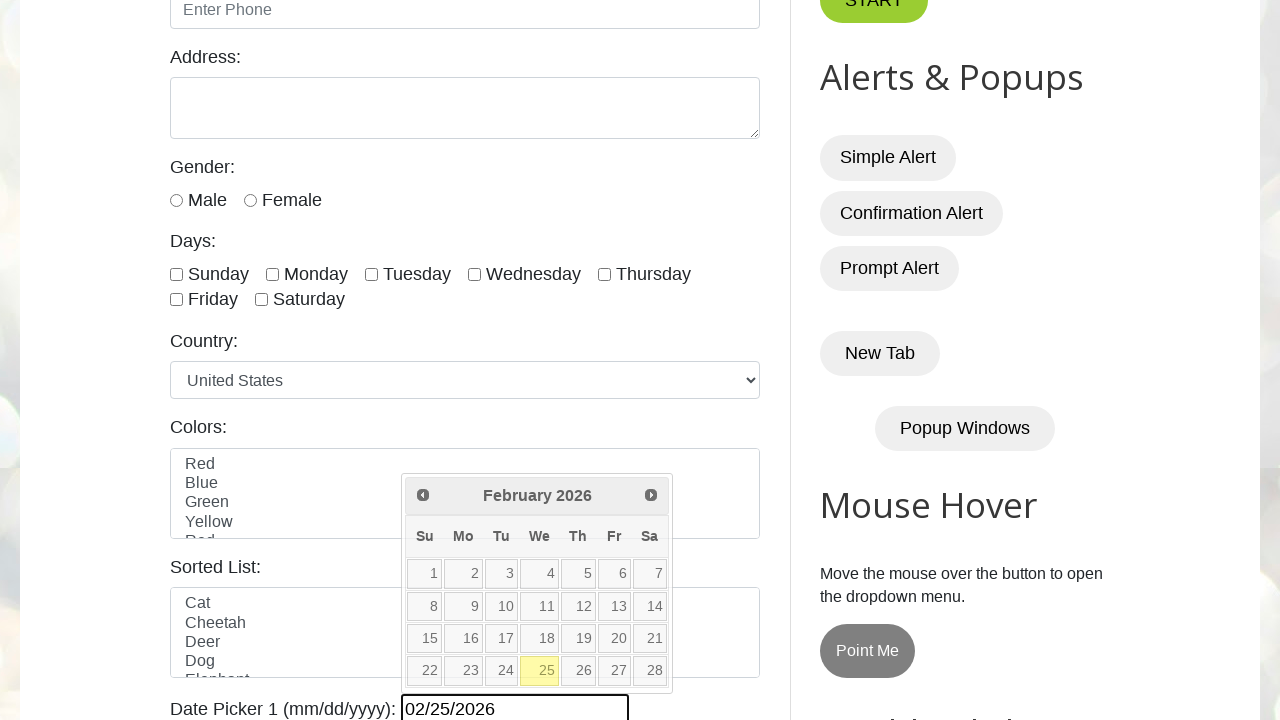

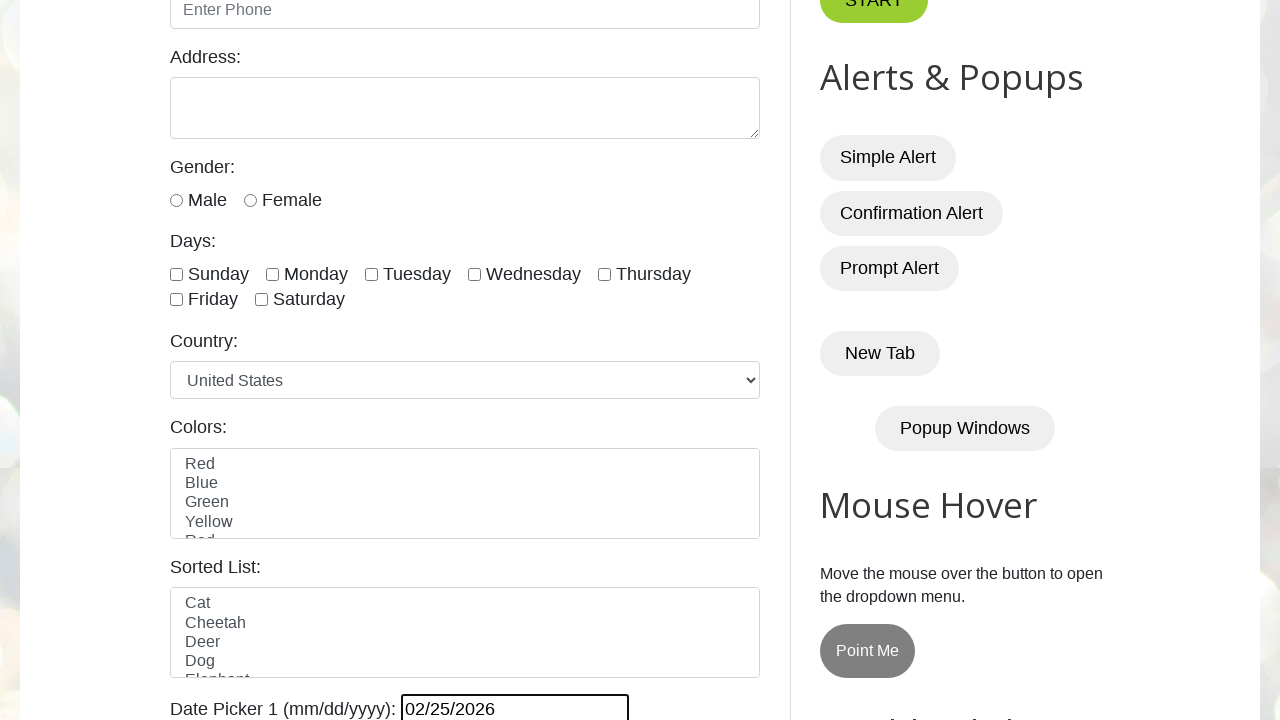